Tests that tournament state persists across page reloads by starting a tournament, entering scores, reloading the page, and verifying the state is restored.

Starting URL: https://kjelltillstrand.github.io/padeltournament/

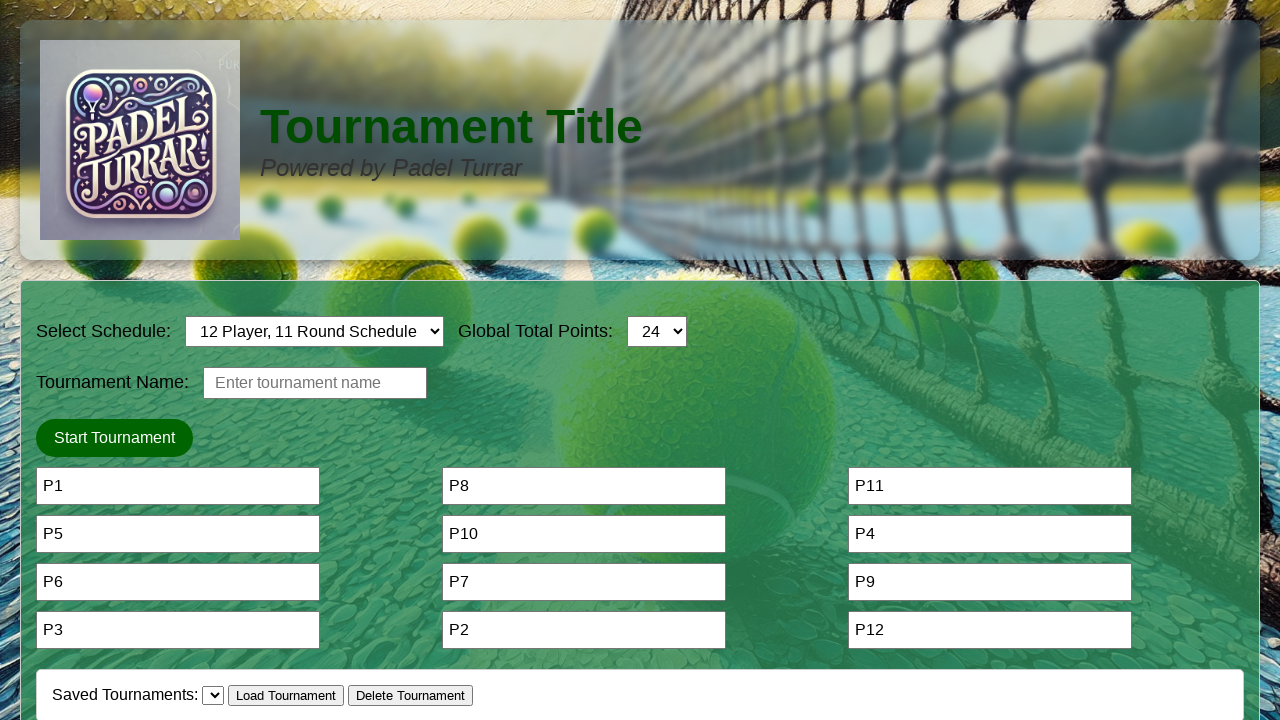

Navigated to Padel Tournament application
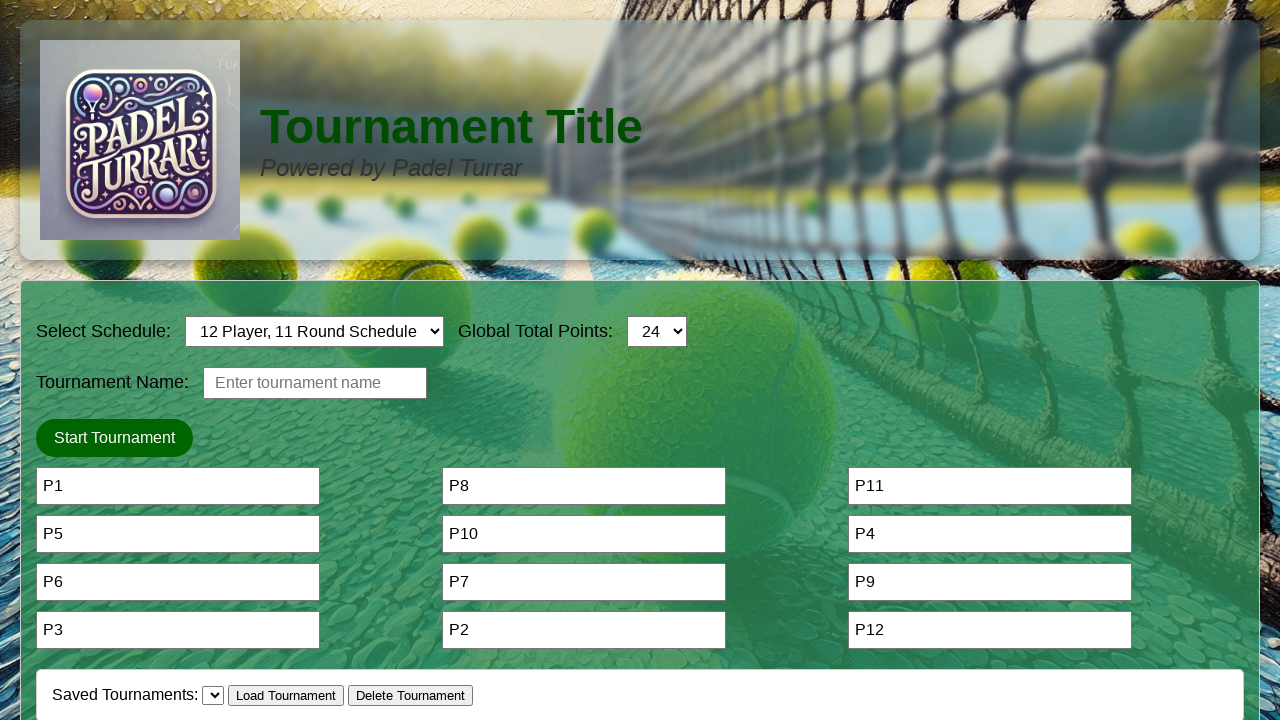

Entered tournament name 'Test Tournament' on #tournamentName
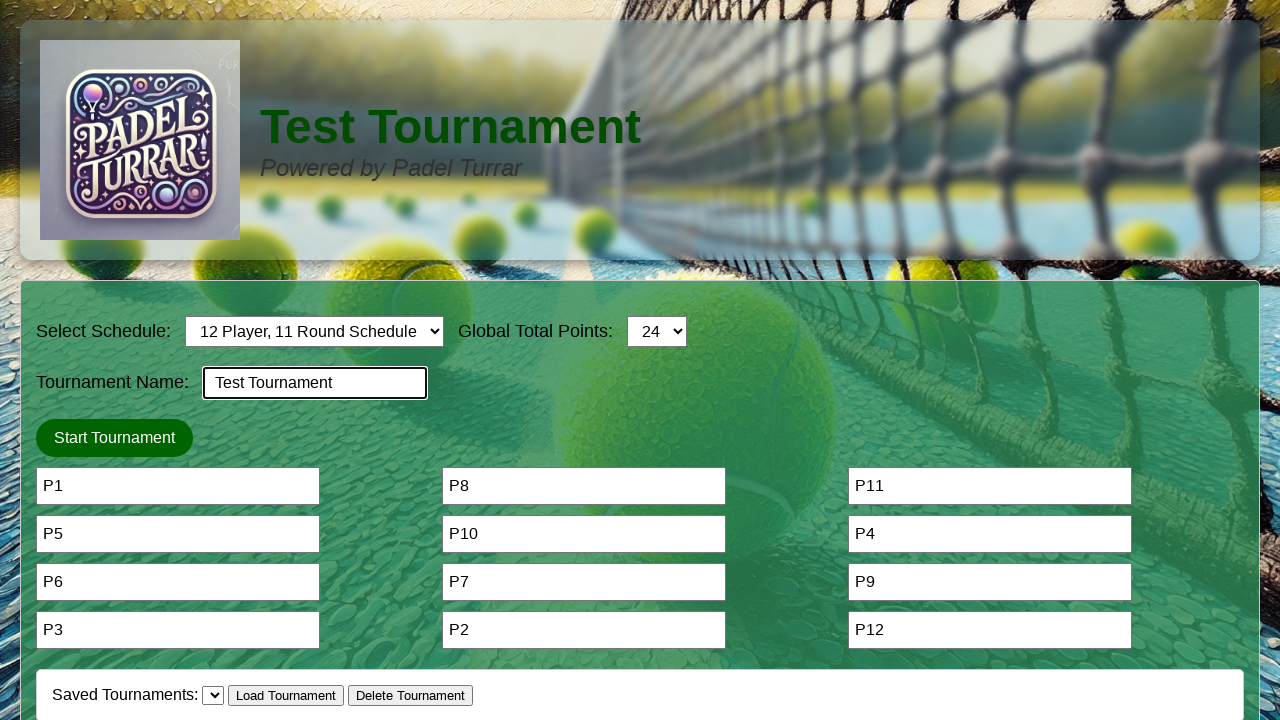

Clicked 'Start Tournament' button at (114, 438) on #startTournamentBtn
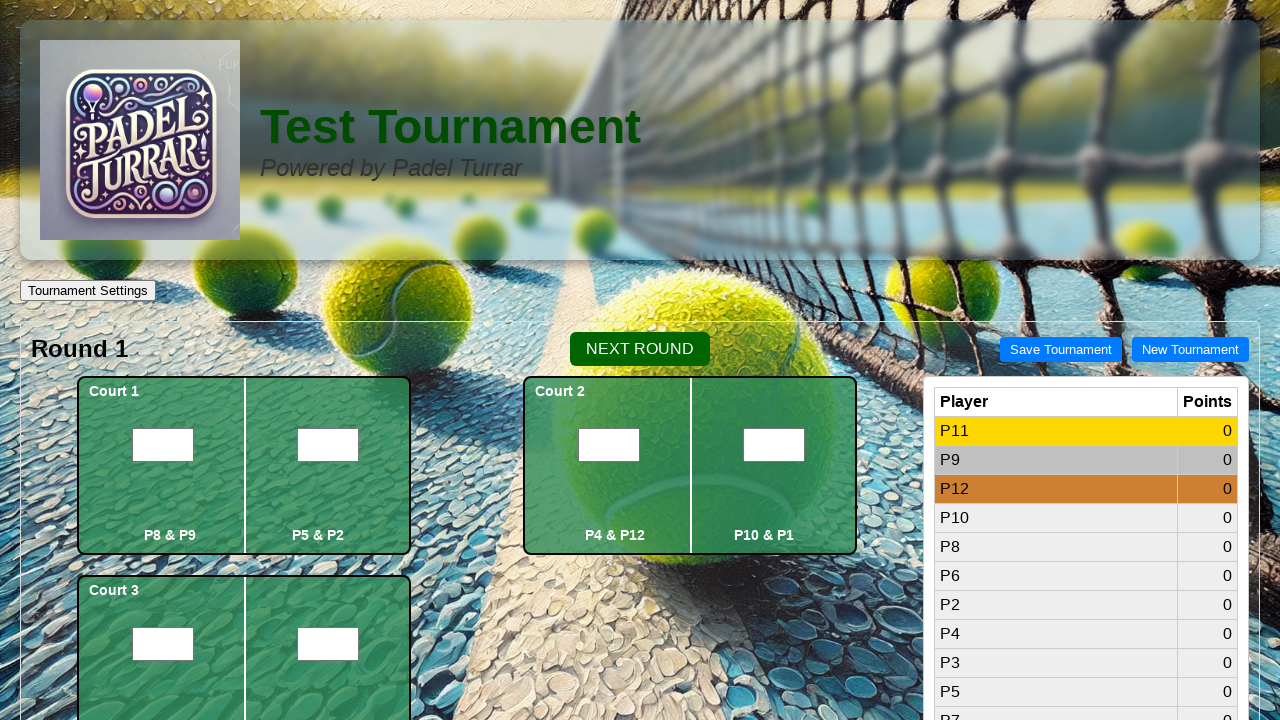

Entered score '10' in first match left input on .result-overlay-left input >> nth=0
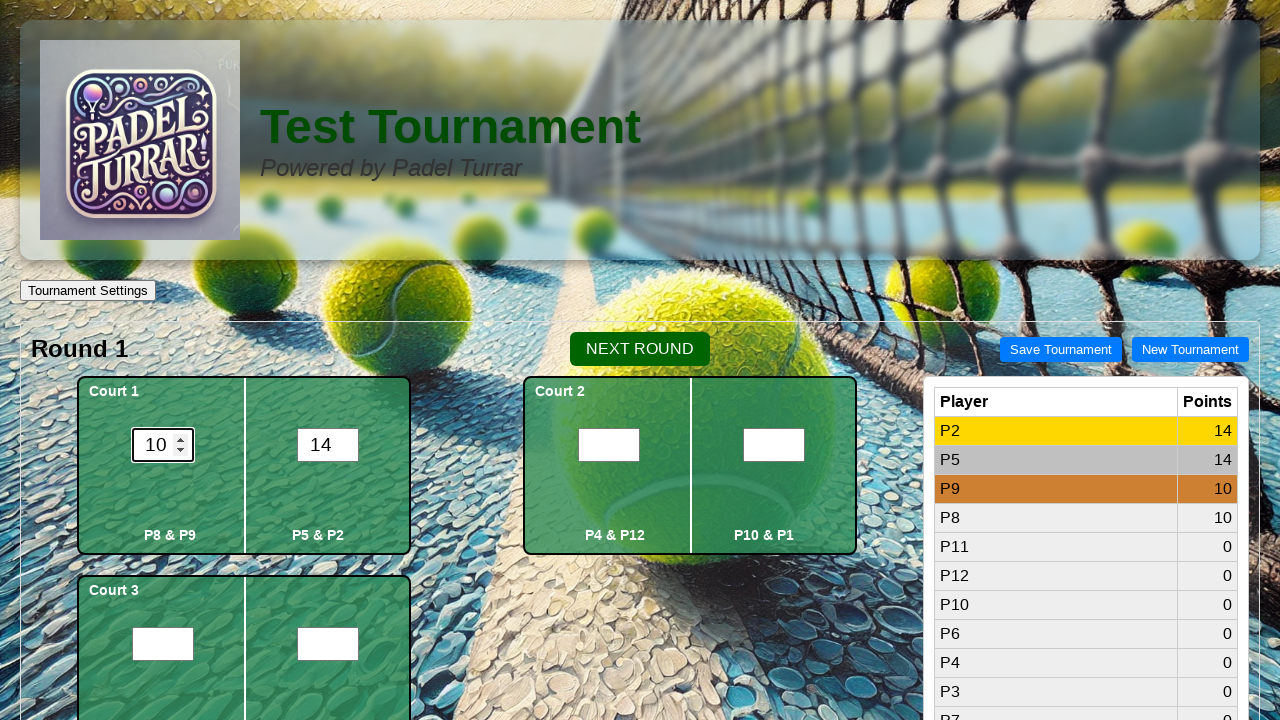

Waited 500ms for auto-save to complete
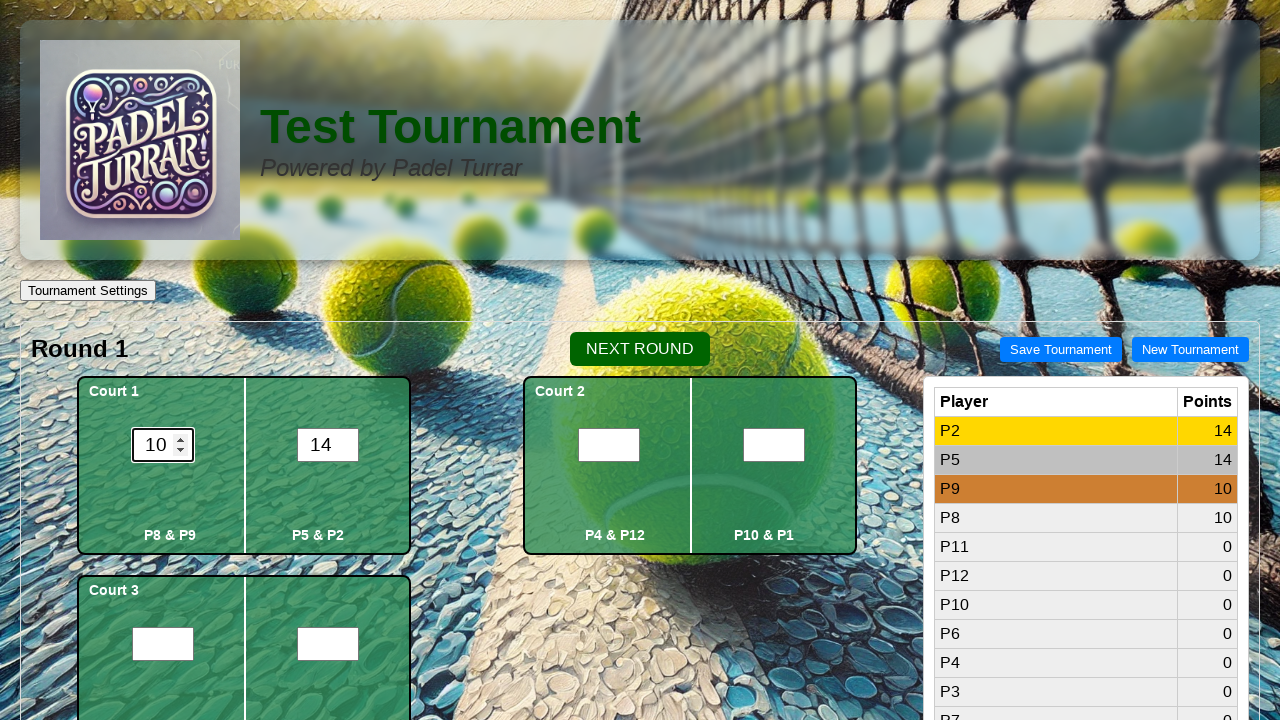

Reloaded the page
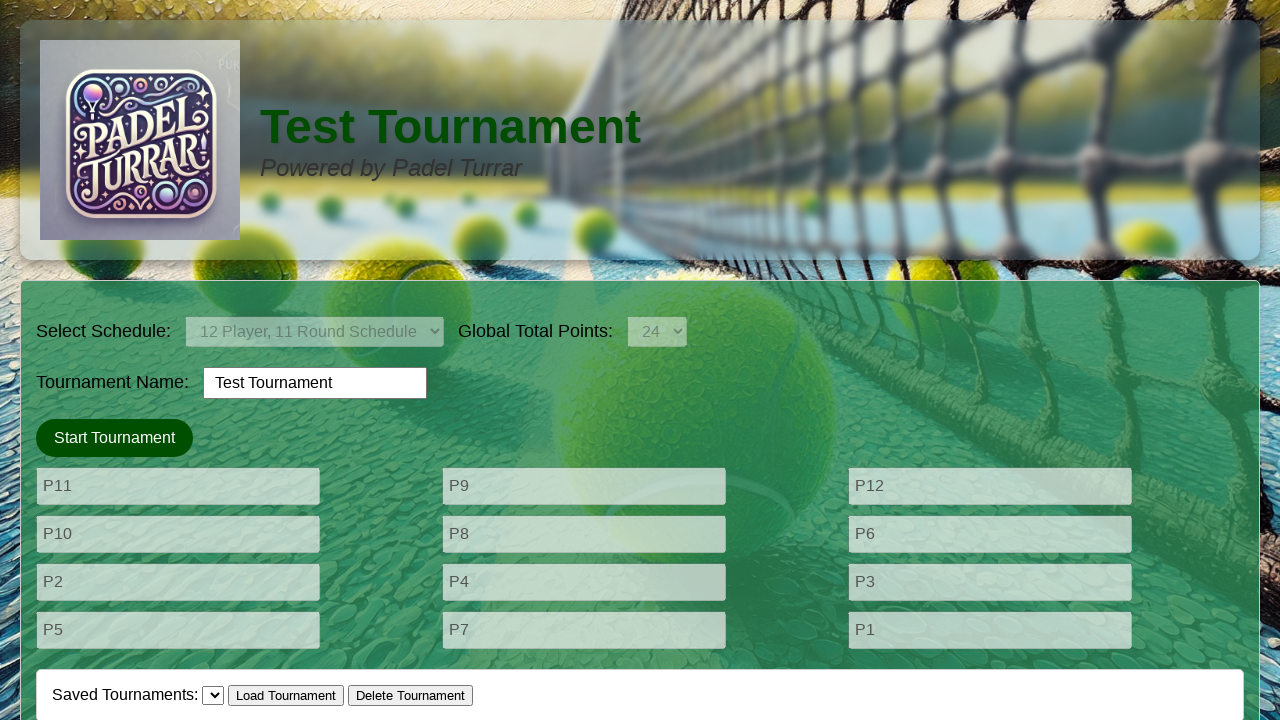

Tournament title element loaded after page reload
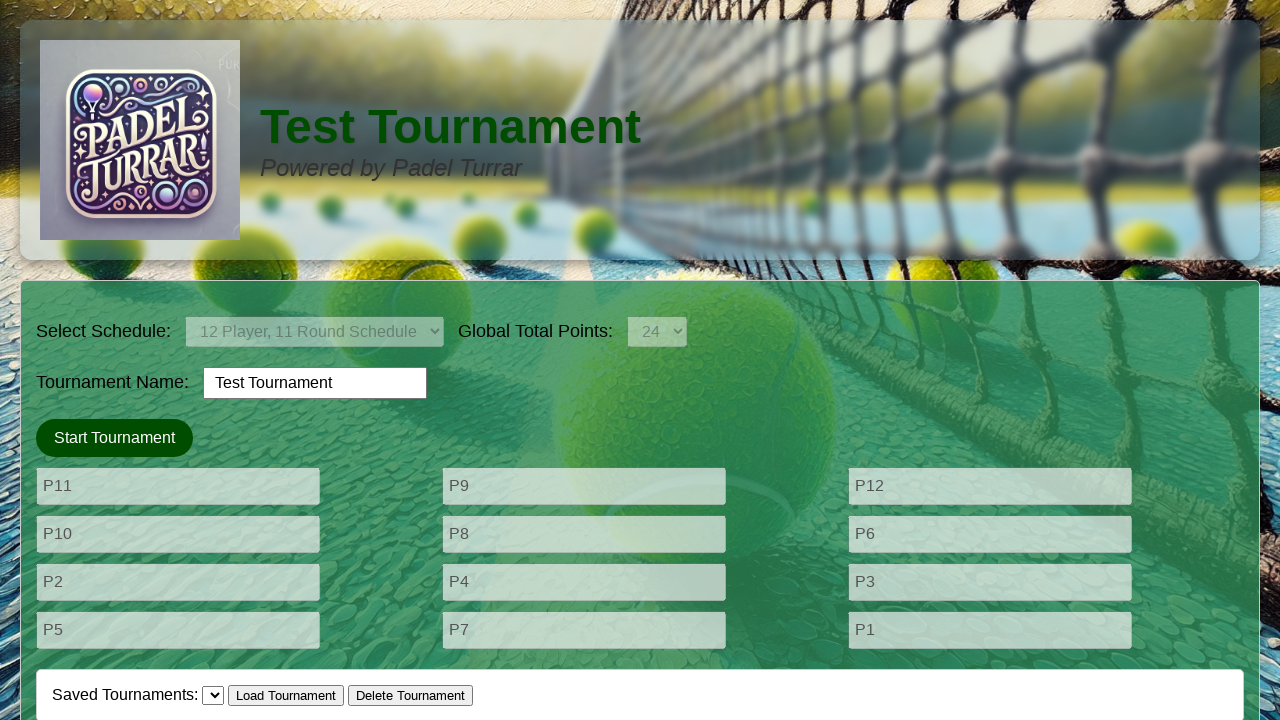

Verified tournament title 'Test Tournament' persisted after reload
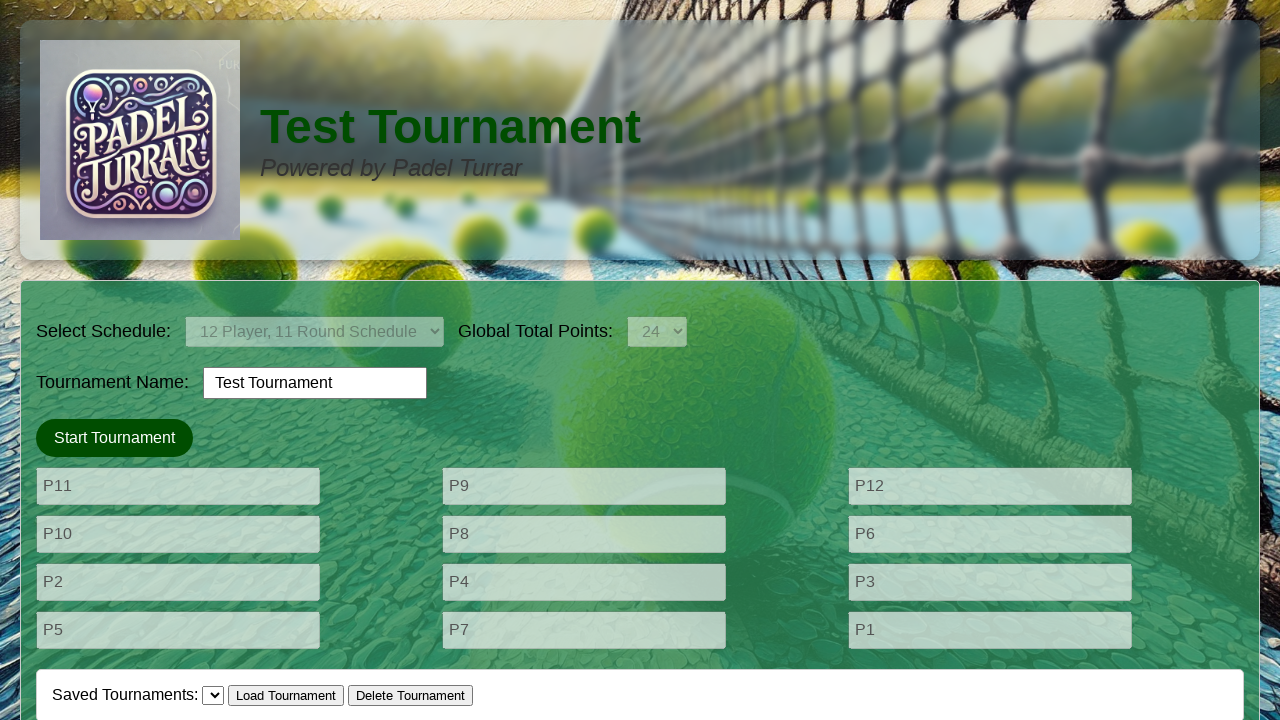

Verified round element is visible after reload
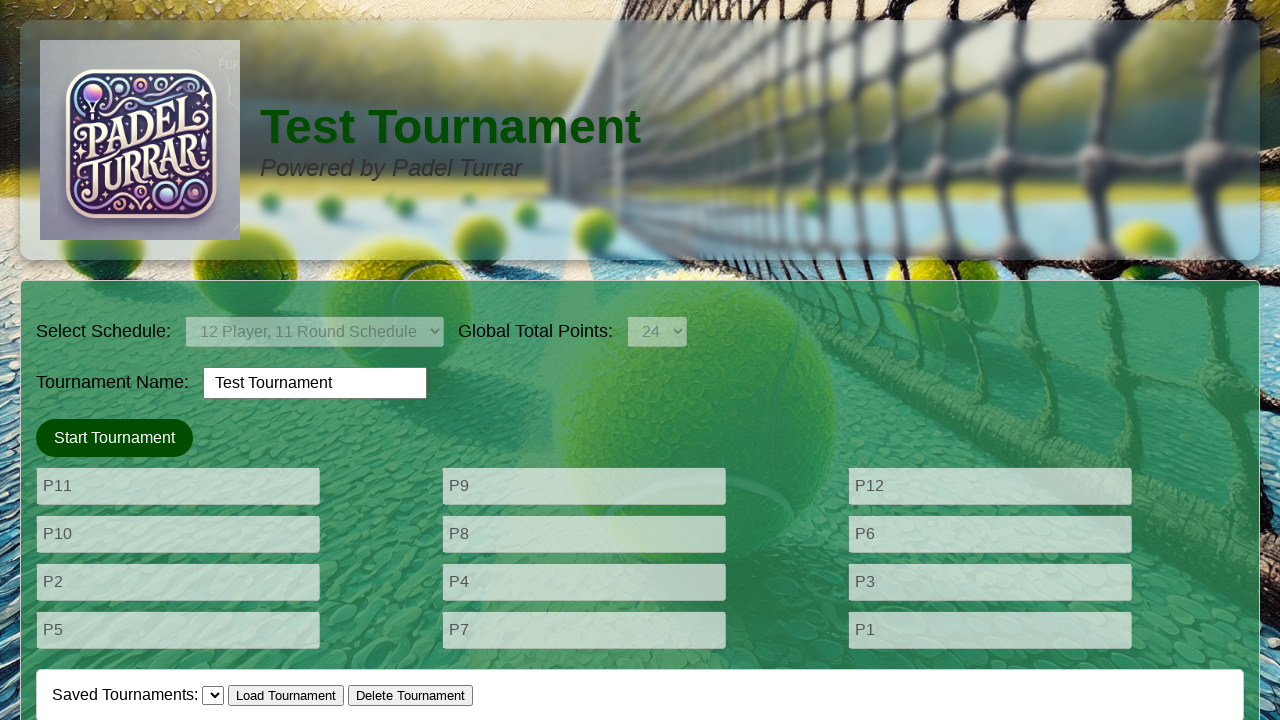

Retrieved restored score from first match left input
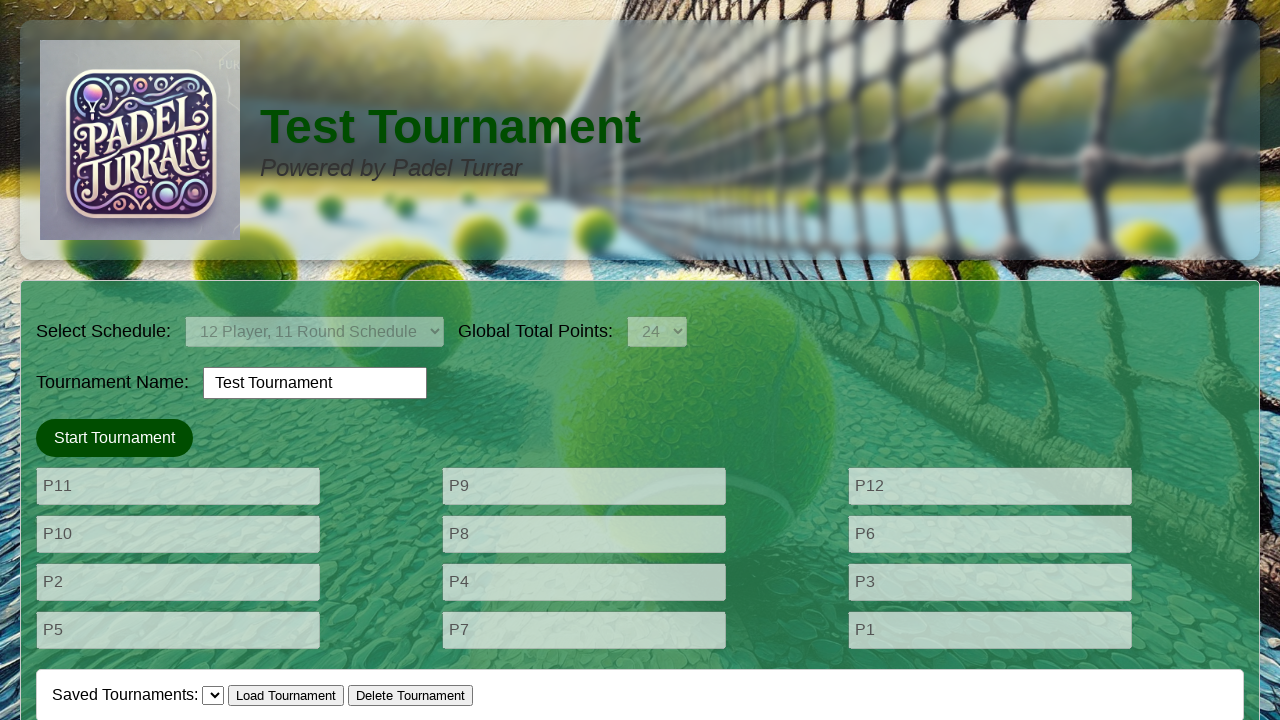

Verified score '10' persisted in first match after page reload
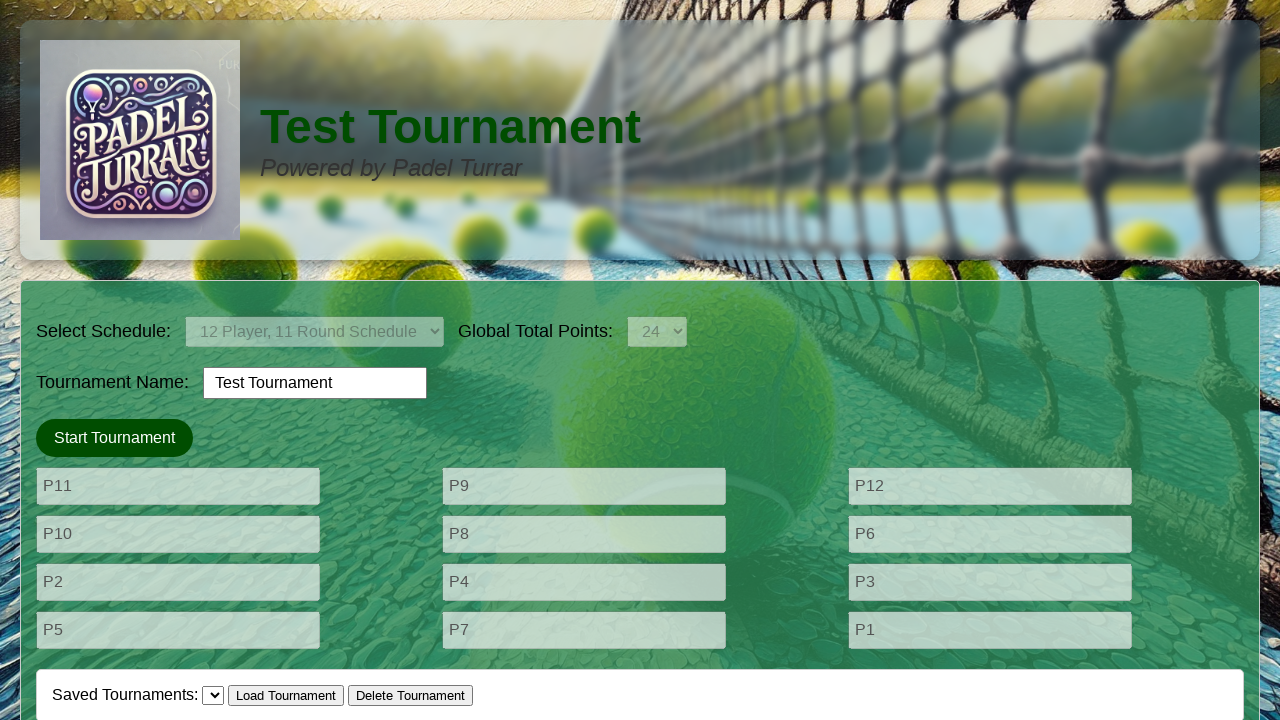

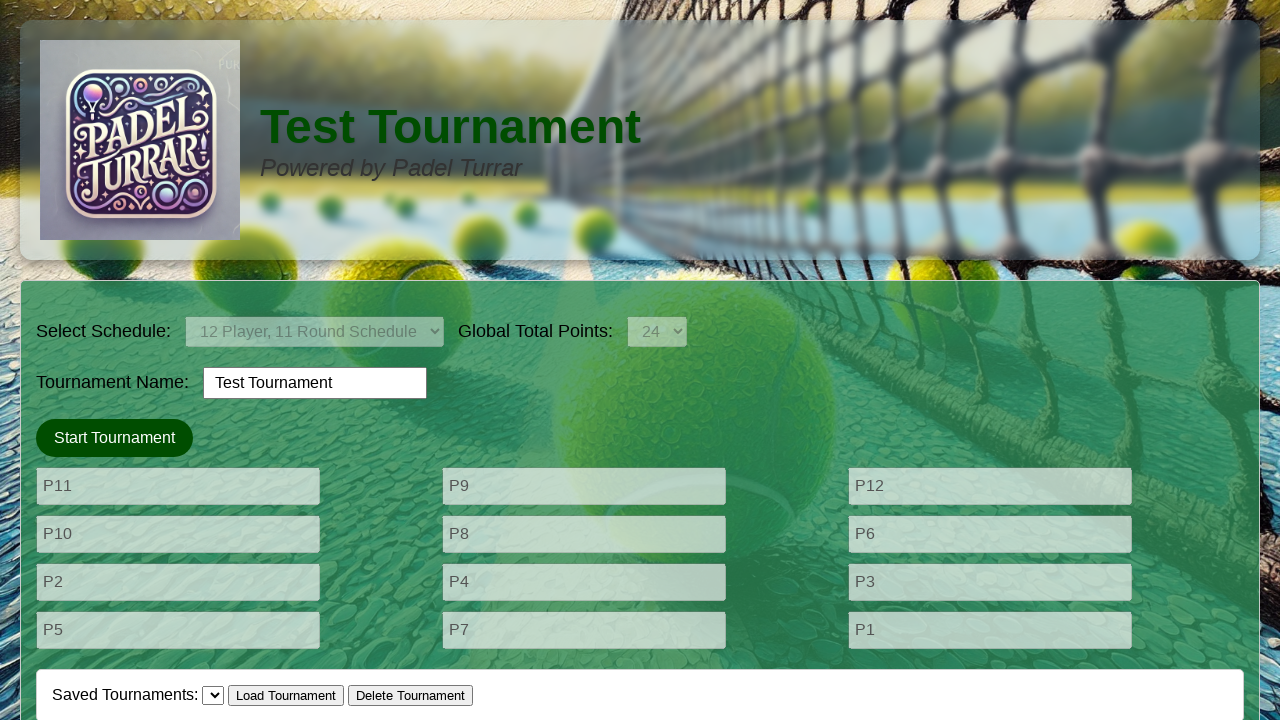